Tests that the cyclone Nicole event page loads successfully on Data Commons, verifying the page title, header, Google map iframe, property values table, and chart sections are displayed correctly.

Starting URL: https://datacommons.org/event/cyclone/ibtracs_2022309N16290

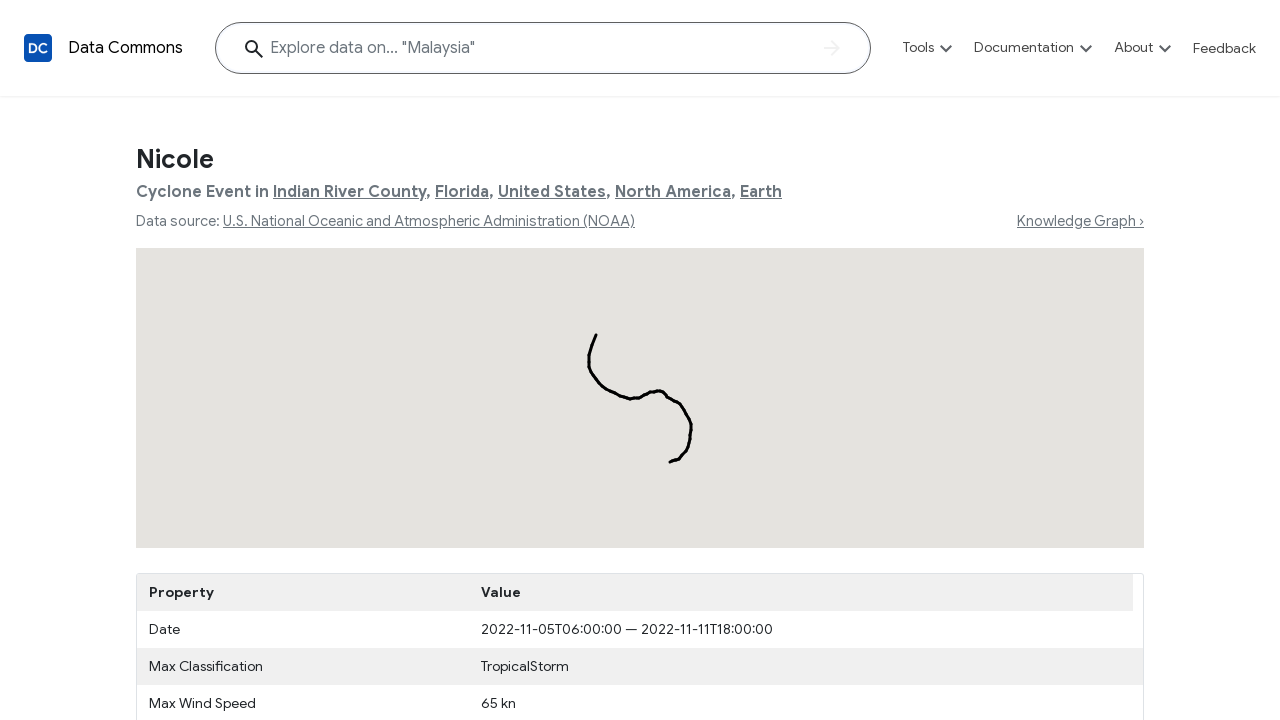

Page title loaded and contains 'Nicole - Event Page - Data Commons'
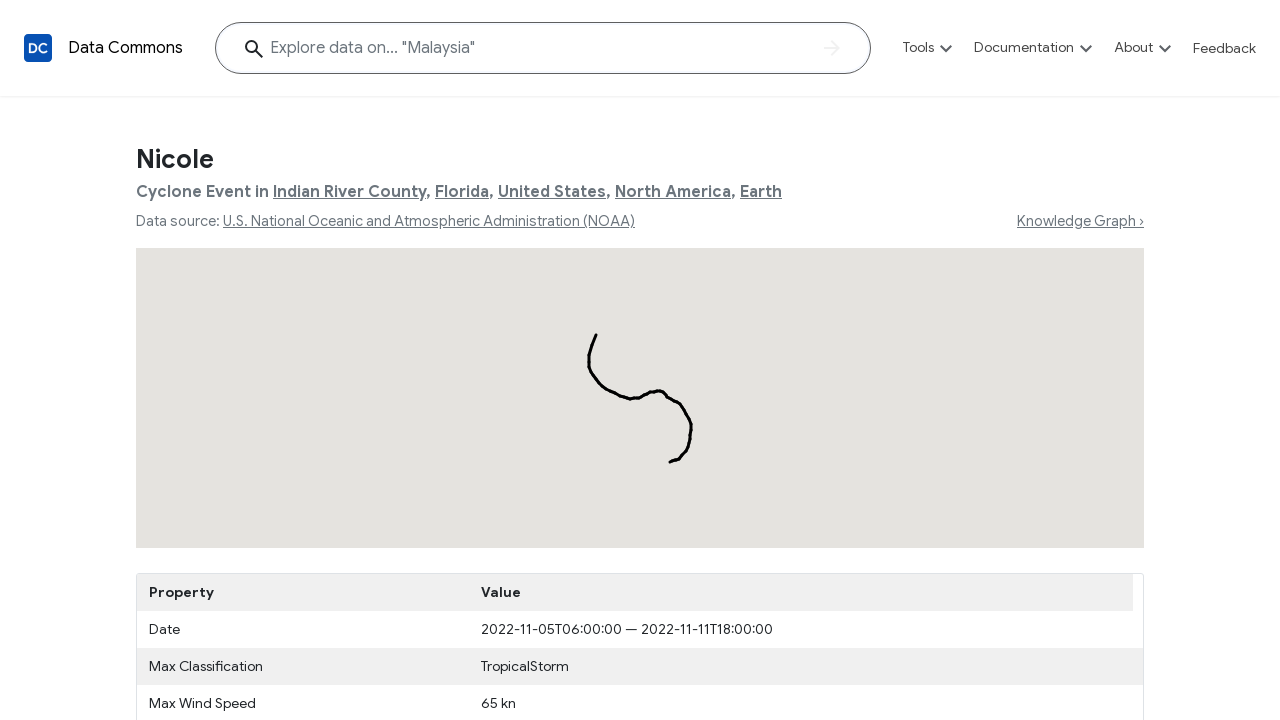

H1 header element loaded
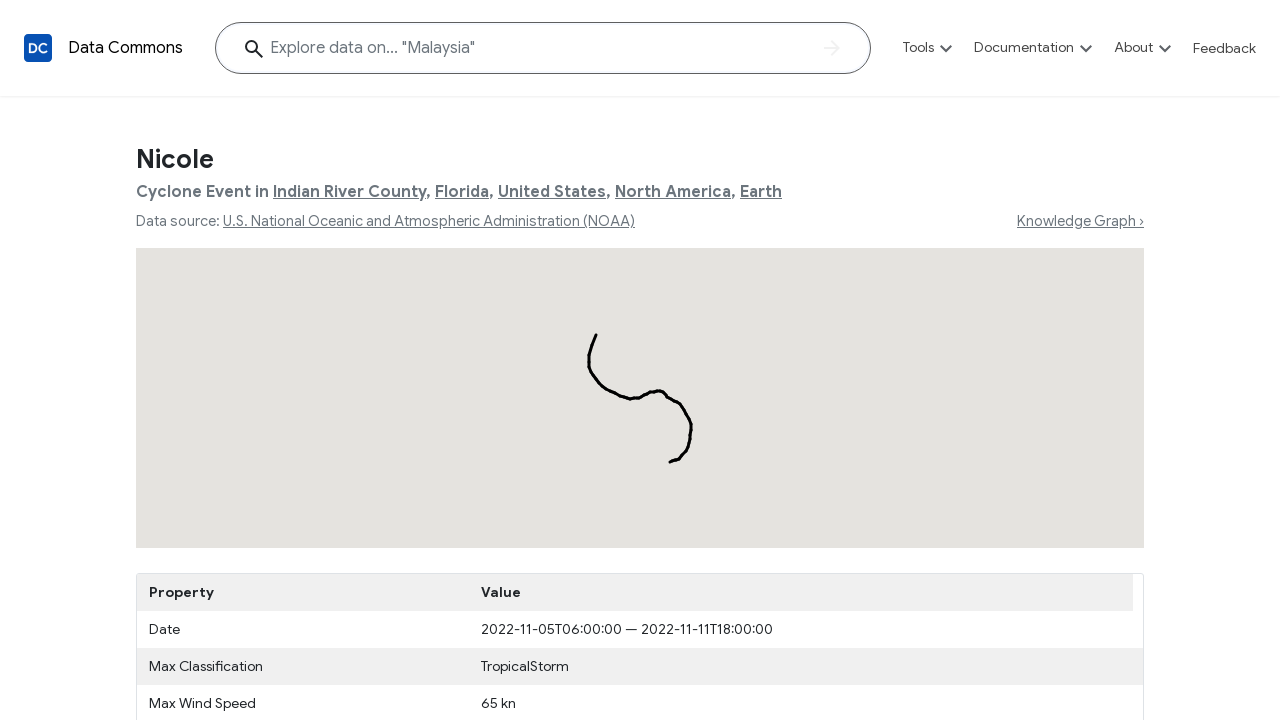

Verified page title is 'Nicole'
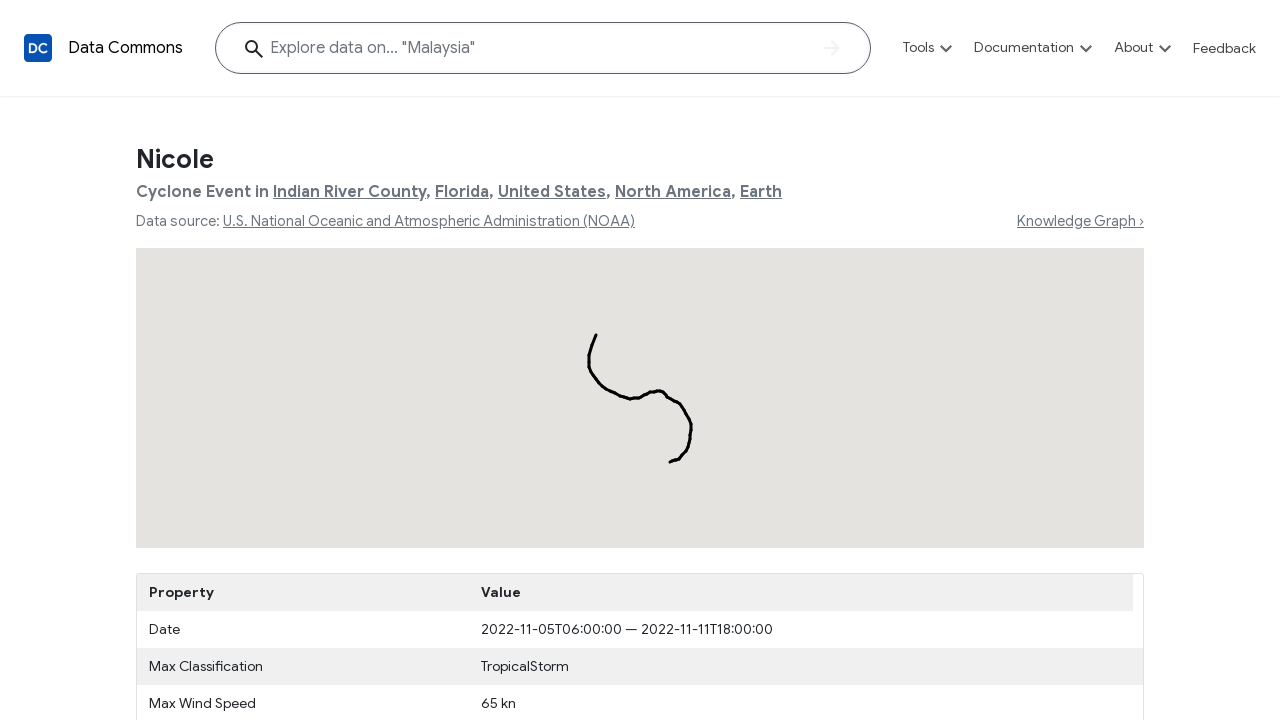

Verified subtitle displays correct cyclone event location information
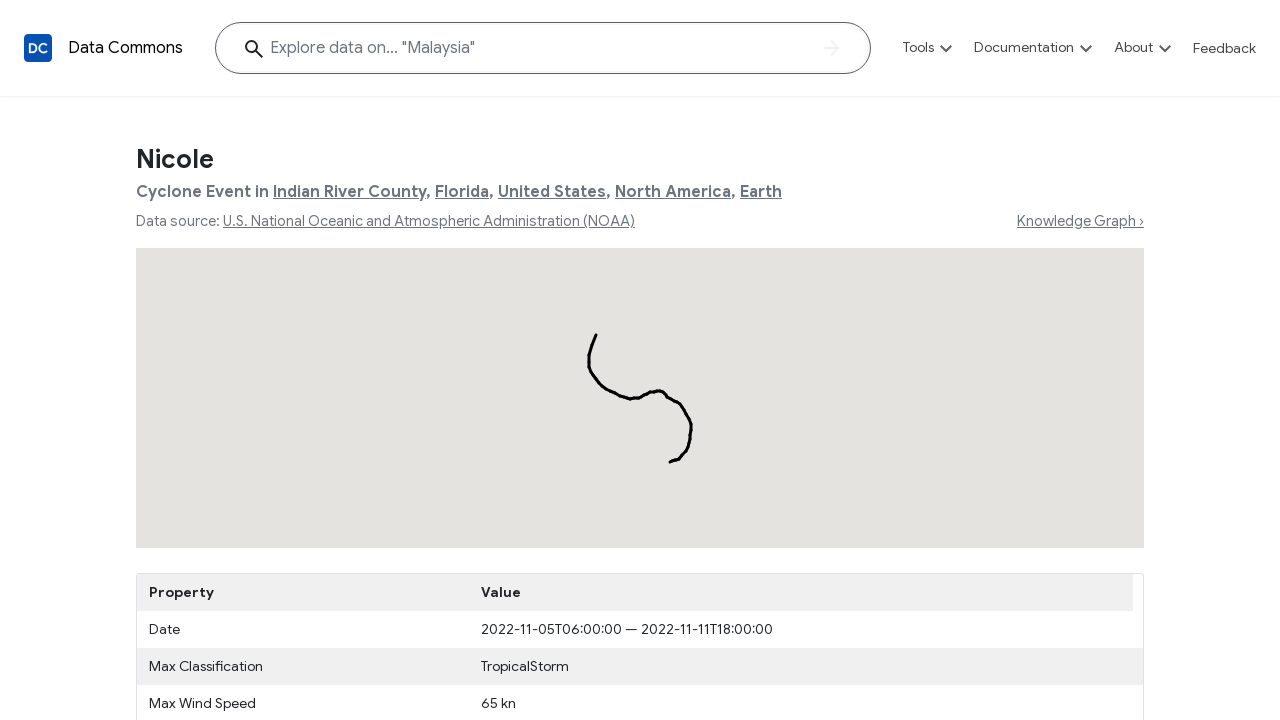

Map container loaded
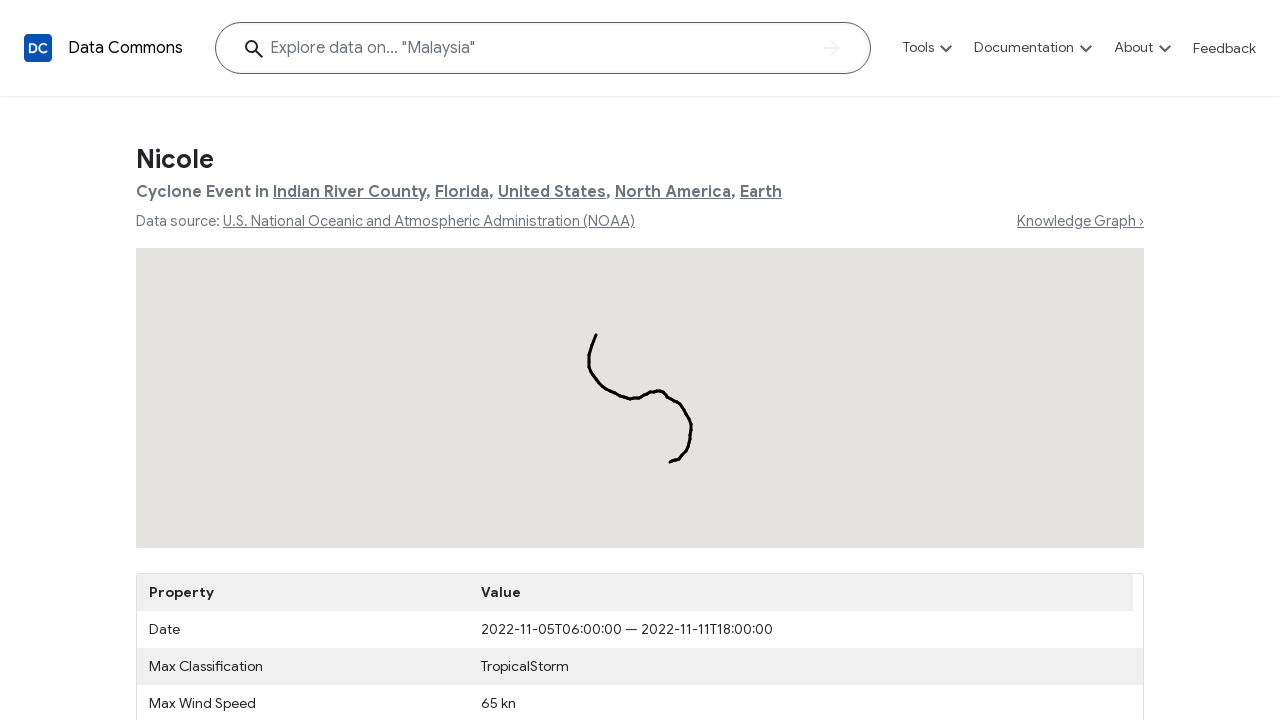

Verified Google map iframe is present (count: 1)
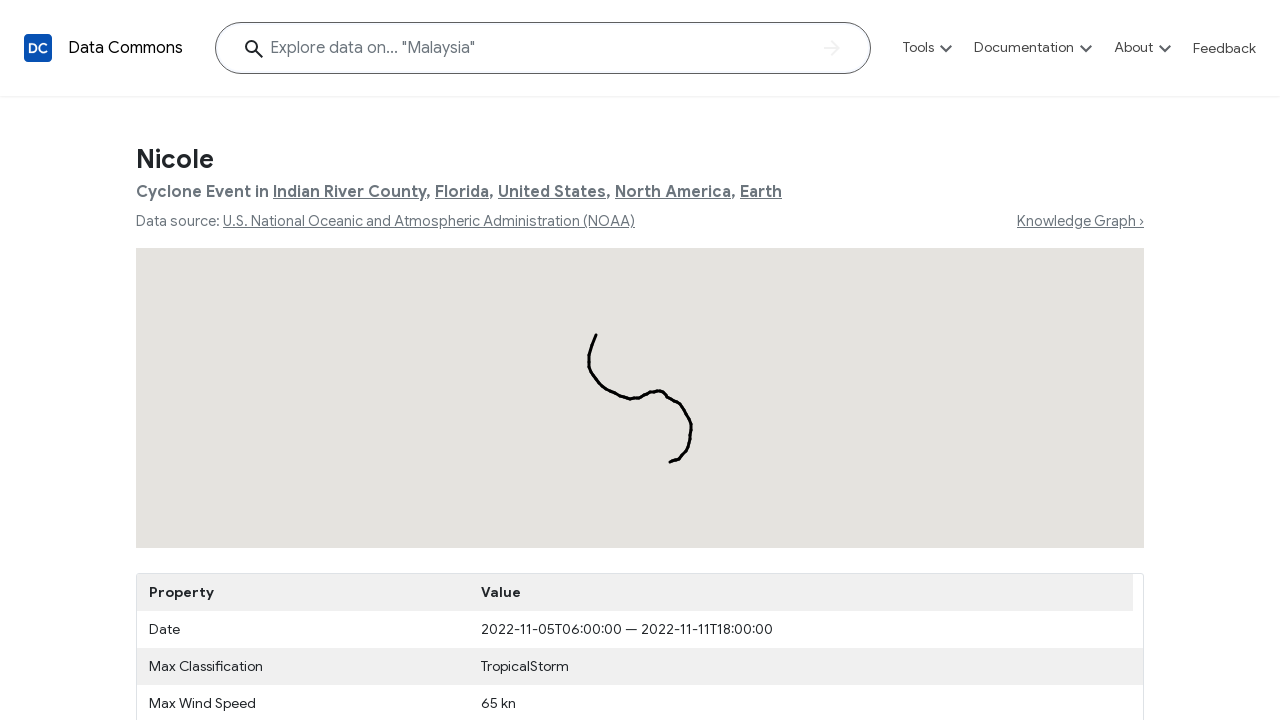

Property values table loaded
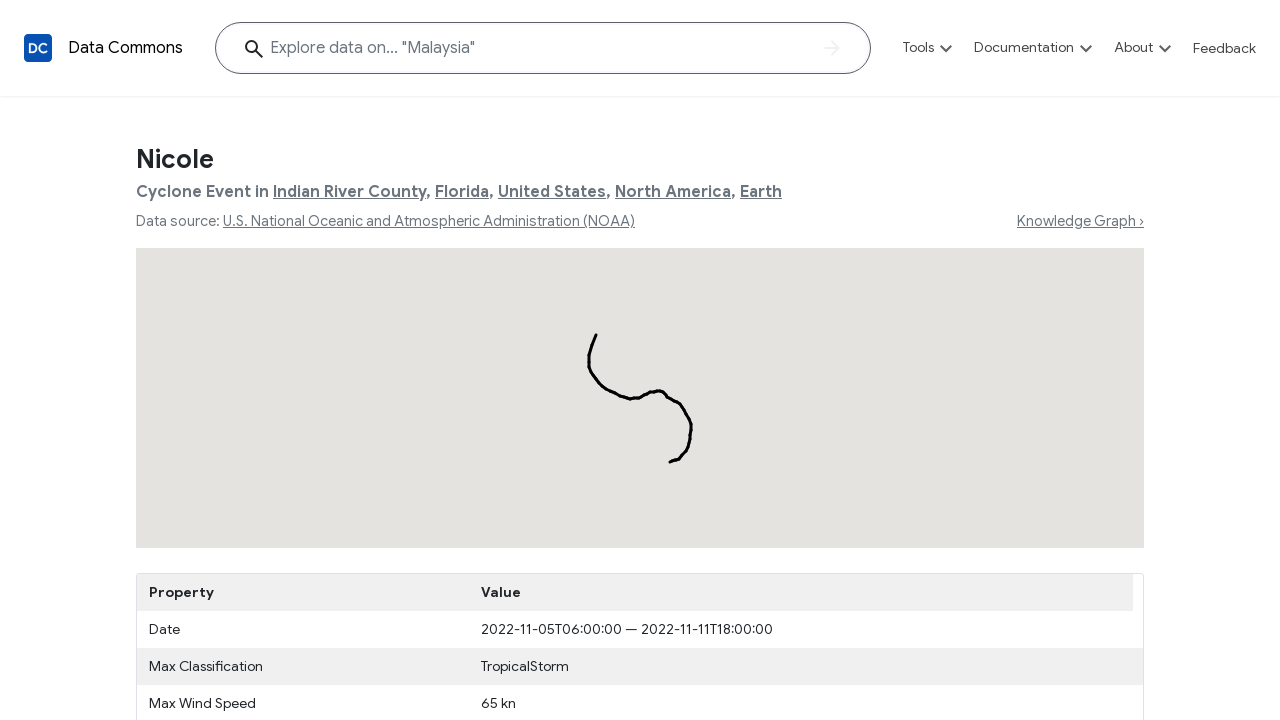

Verified property values table contains 5 rows (more than 3)
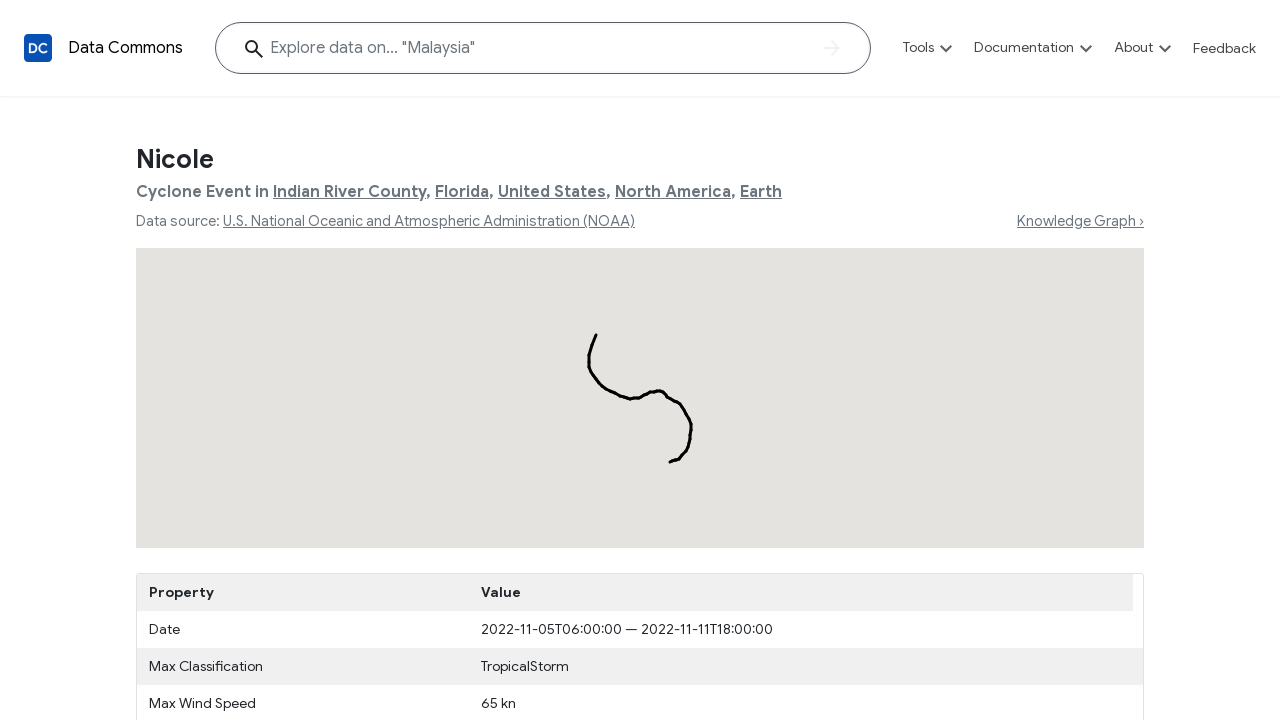

Verified first cell in date row contains 'Date'
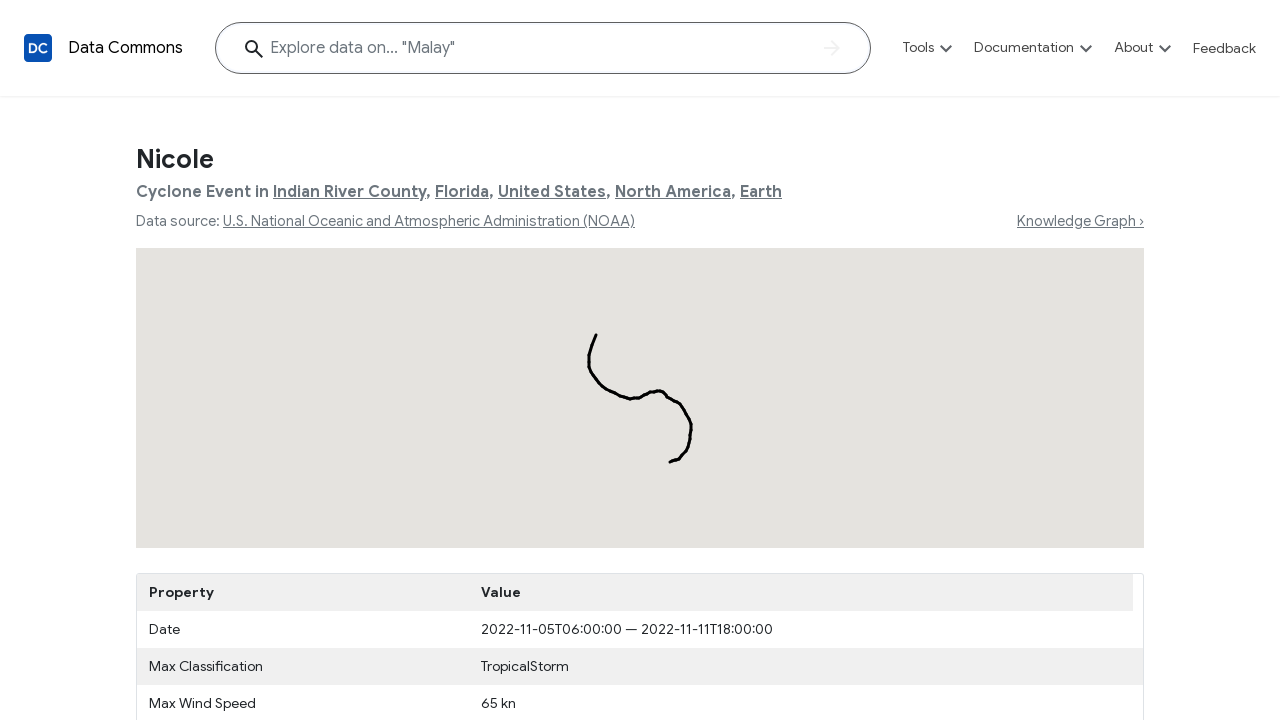

Verified date range is '2022-11-05T06:00:00 — 2022-11-11T18:00:00'
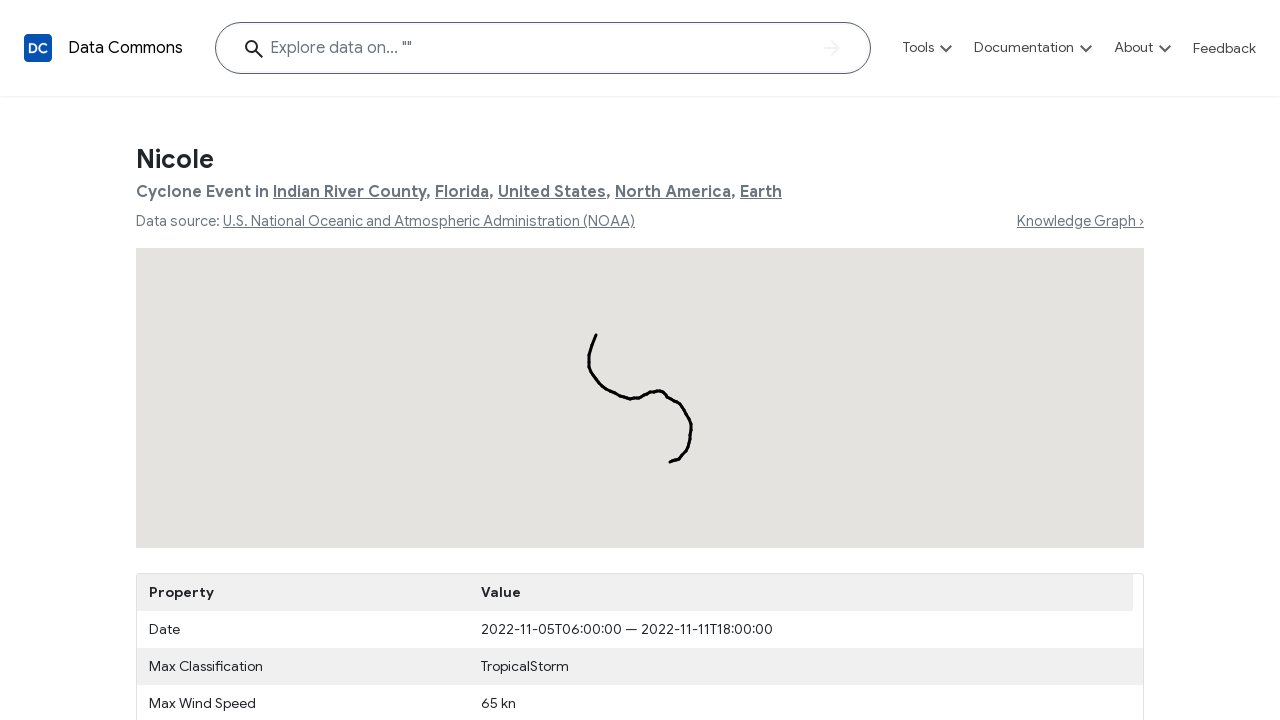

Chart SVG elements loaded
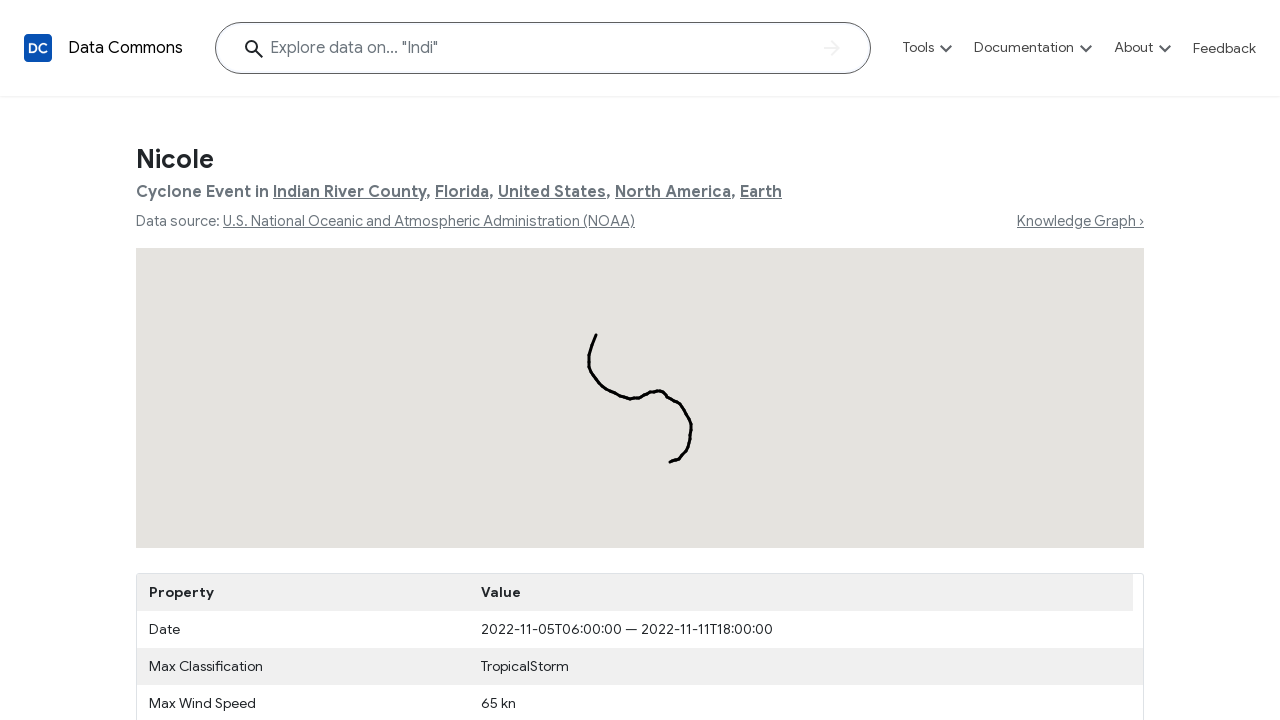

Verified charts section contains 6 chart containers (more than 4)
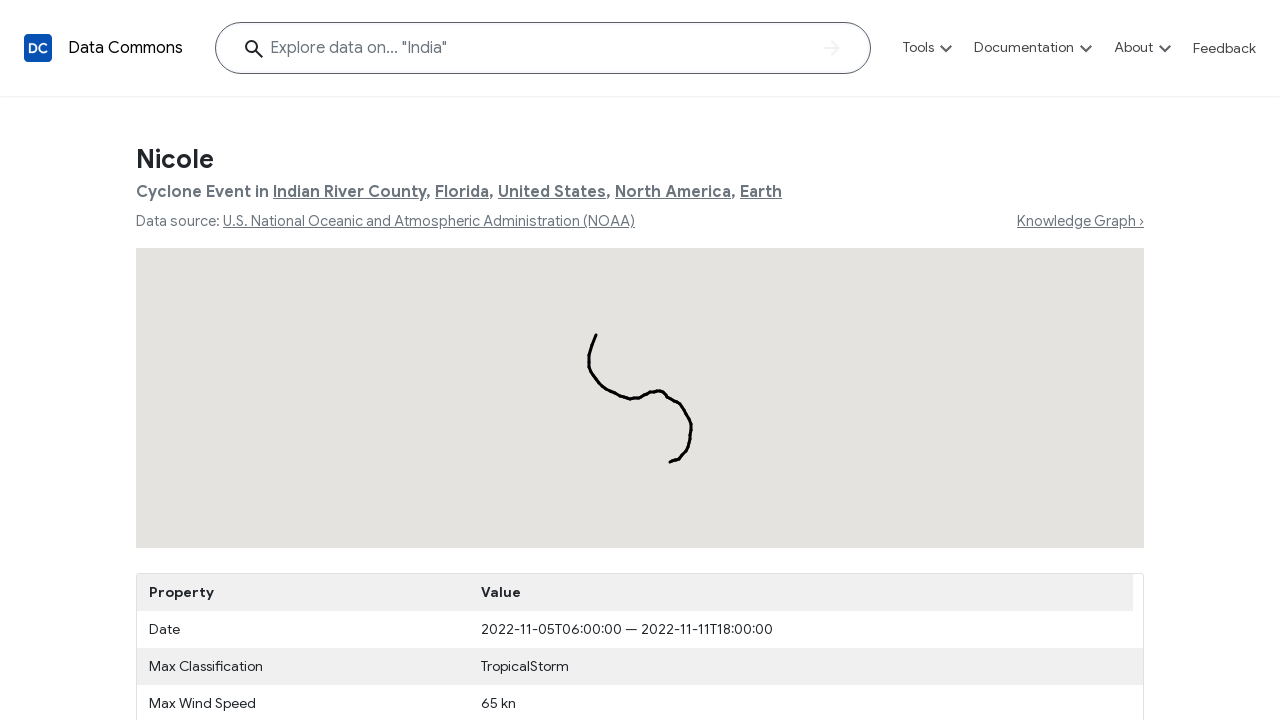

Verified first chart contains 1 line element with data
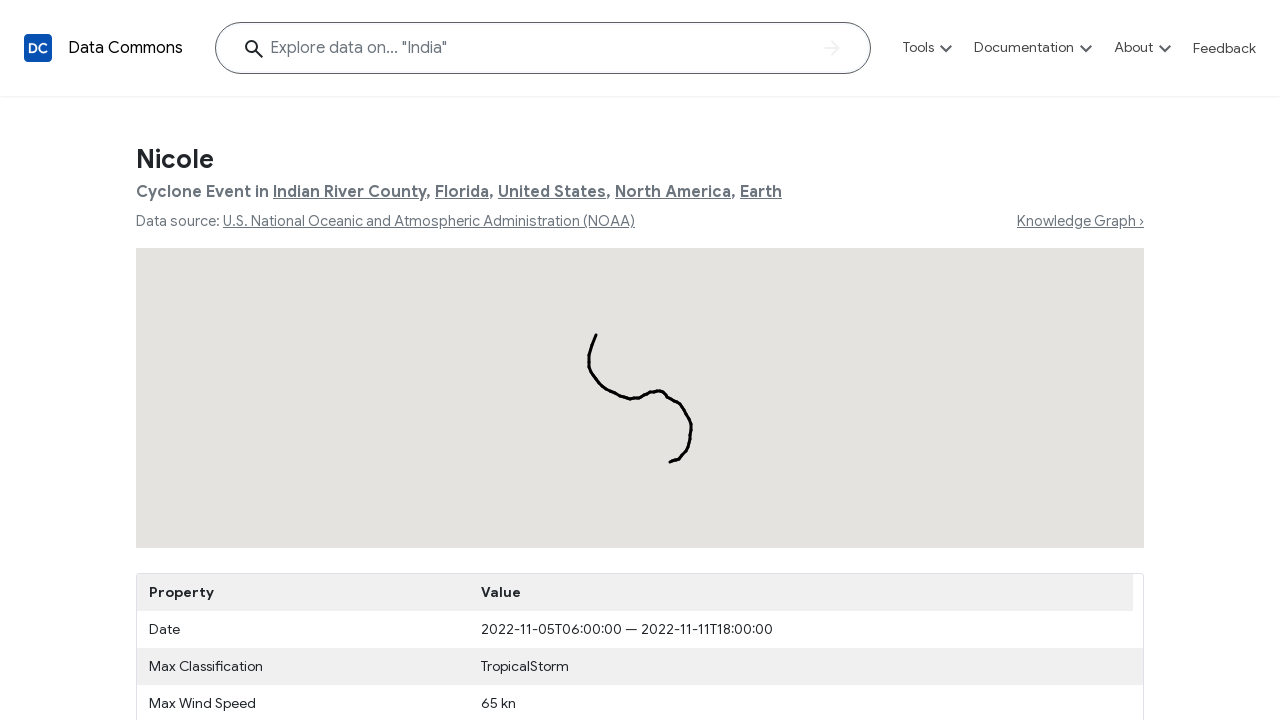

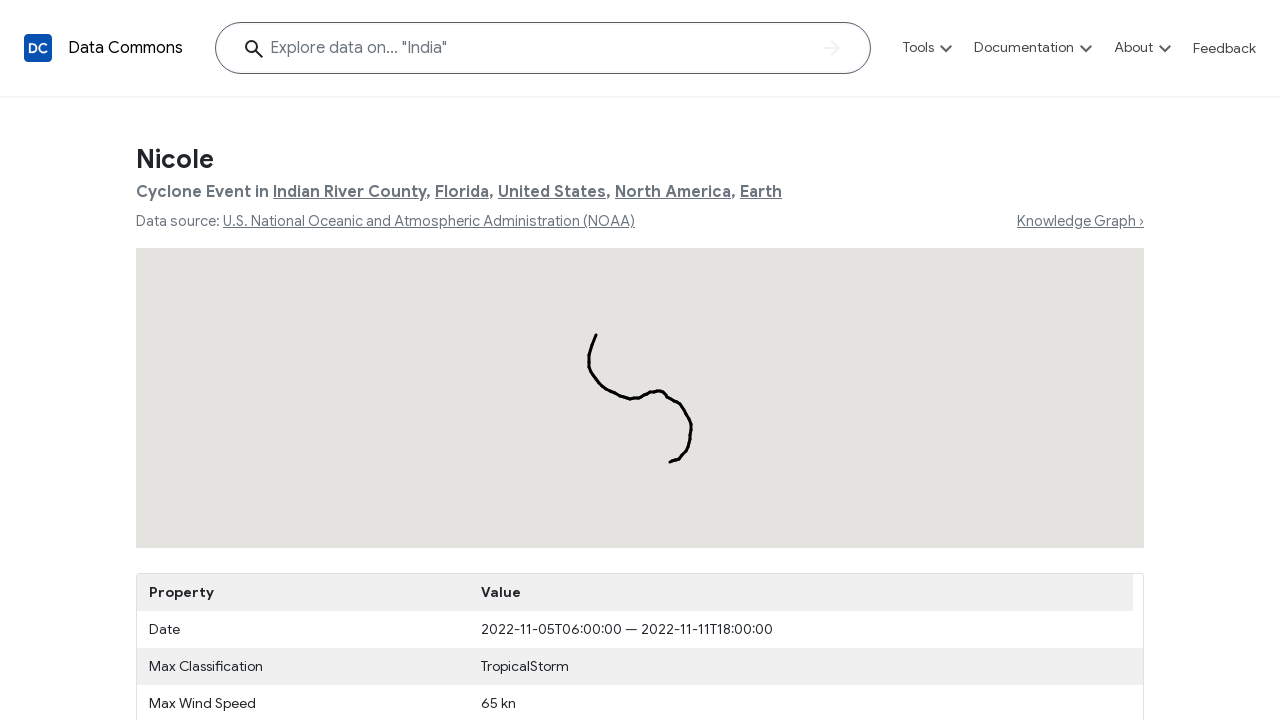